Tests selecting Hotels from a category dropdown selector and verifies the selection is displayed correctly

Starting URL: https://techydevs.com/demos/themes/html/listhub-demo/listhub/index.html

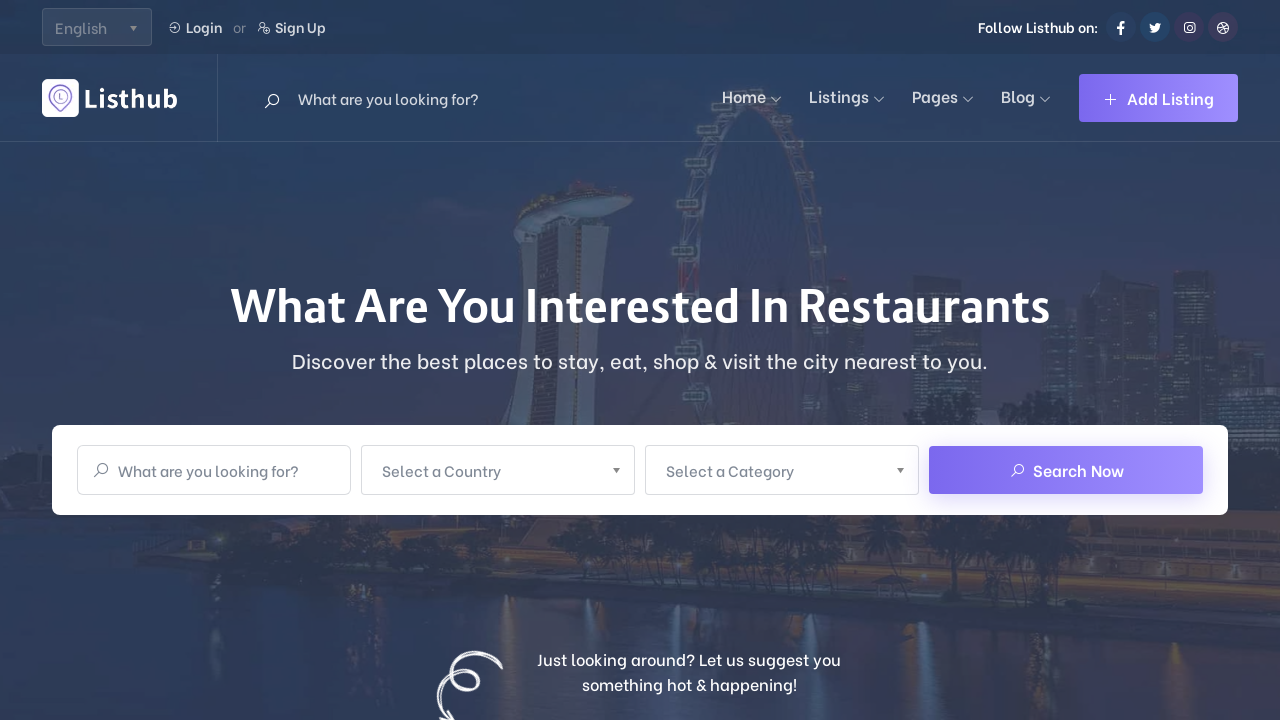

Waited for page to load
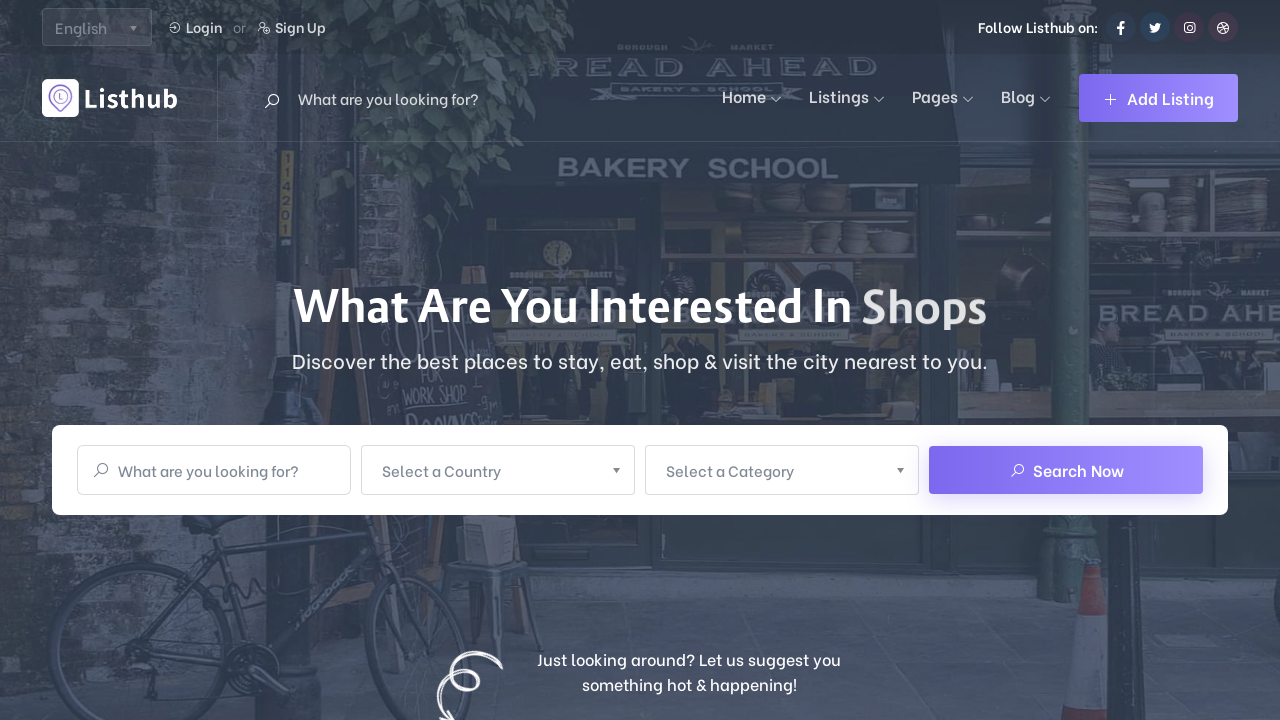

Clicked on the category selector dropdown at (769, 470) on (//div[contains(@class, 'main-search-input-item user-chosen-select-container')]/
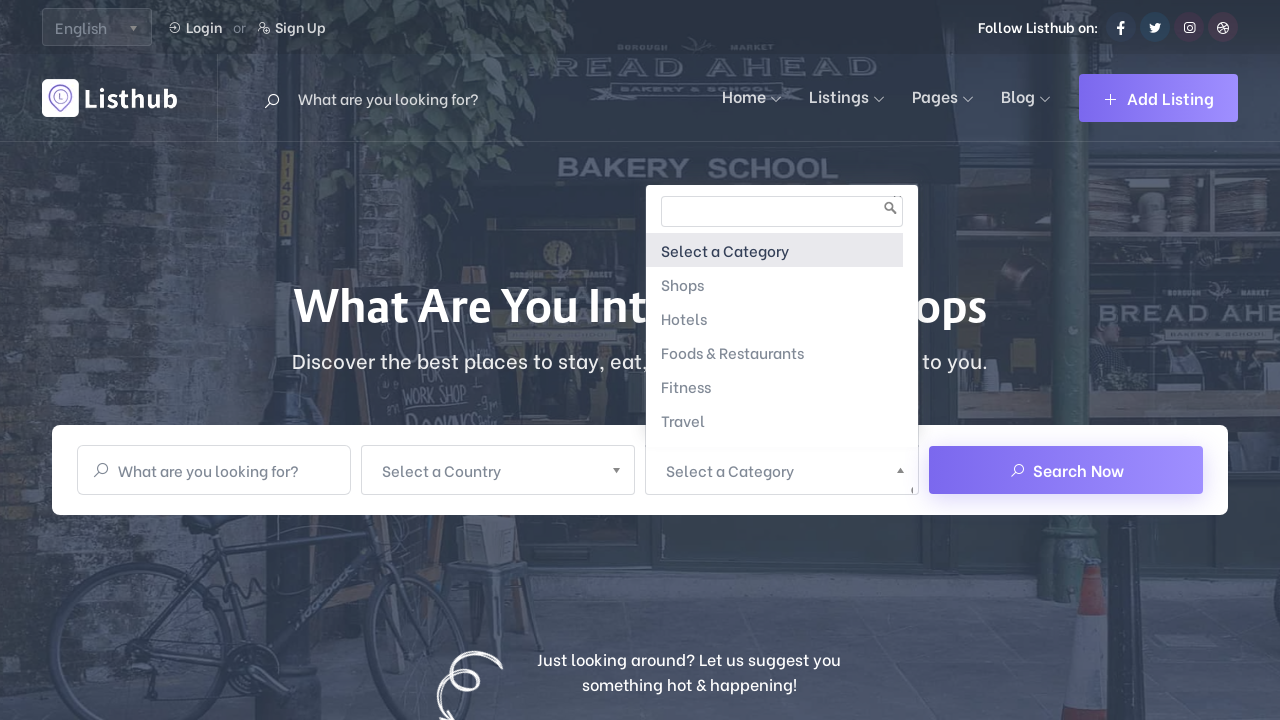

Waited for dropdown to open
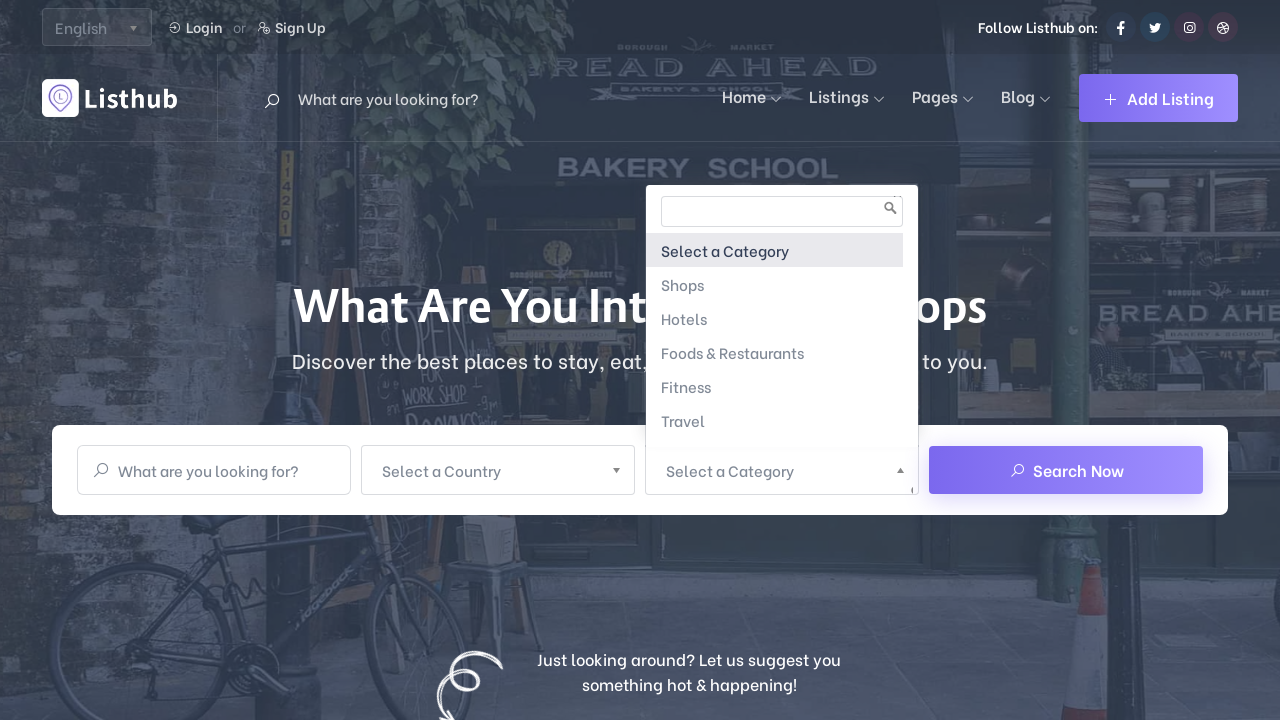

Cleared the category input field on //div[contains(@class ,'chosen-with-drop')]//descendant::input
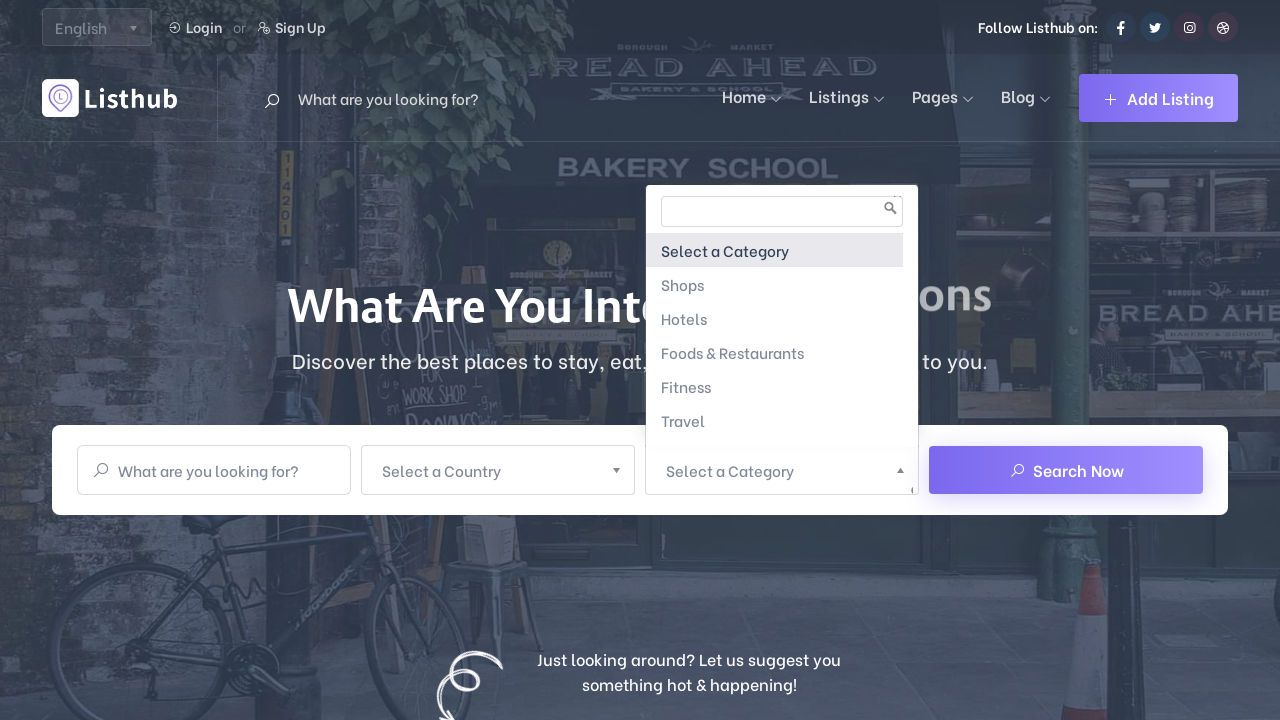

Typed 'Hotels' in the category input field on //div[contains(@class ,'chosen-with-drop')]//descendant::input
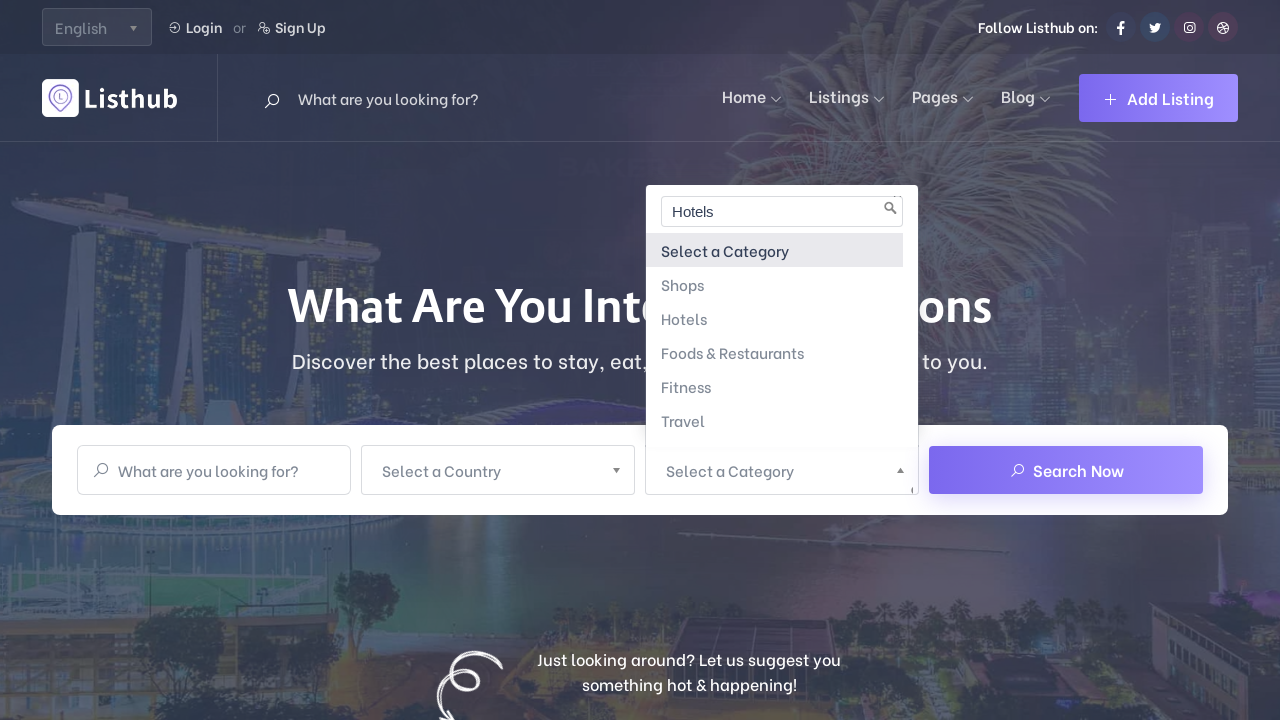

Pressed Enter to select Hotels from the dropdown on //div[contains(@class ,'chosen-with-drop')]//descendant::input
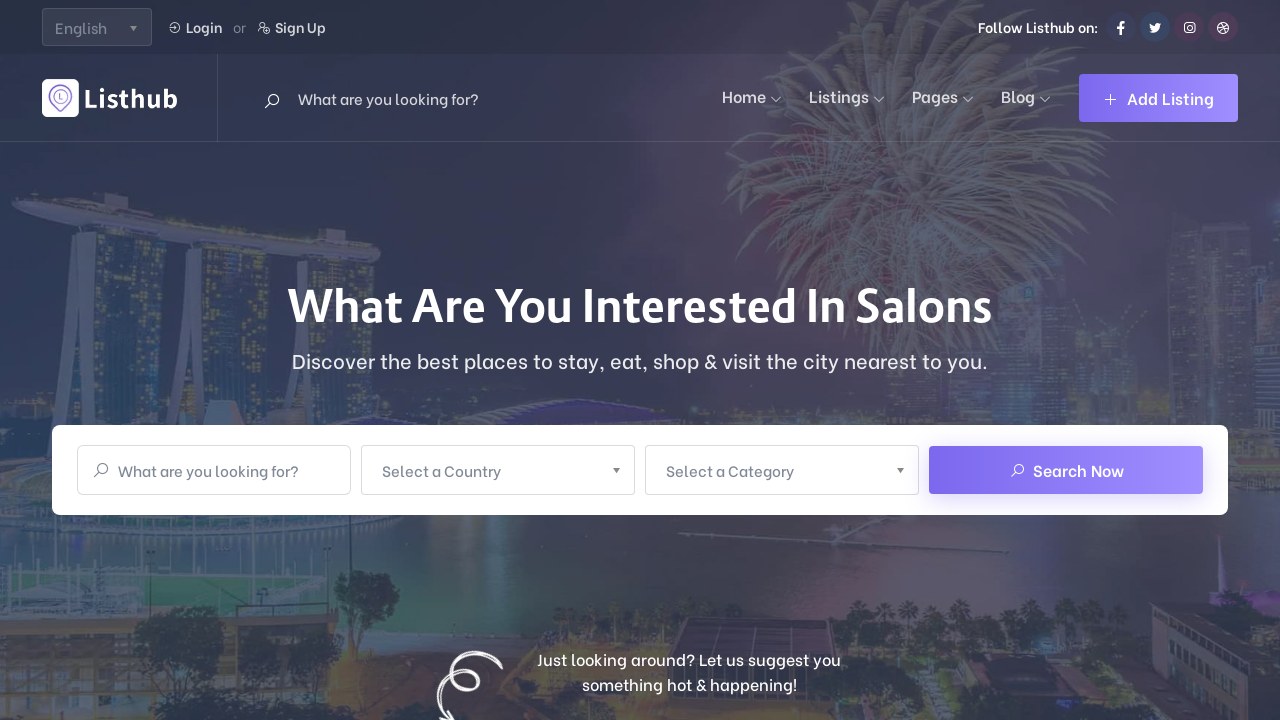

Waited for Hotels selection to complete
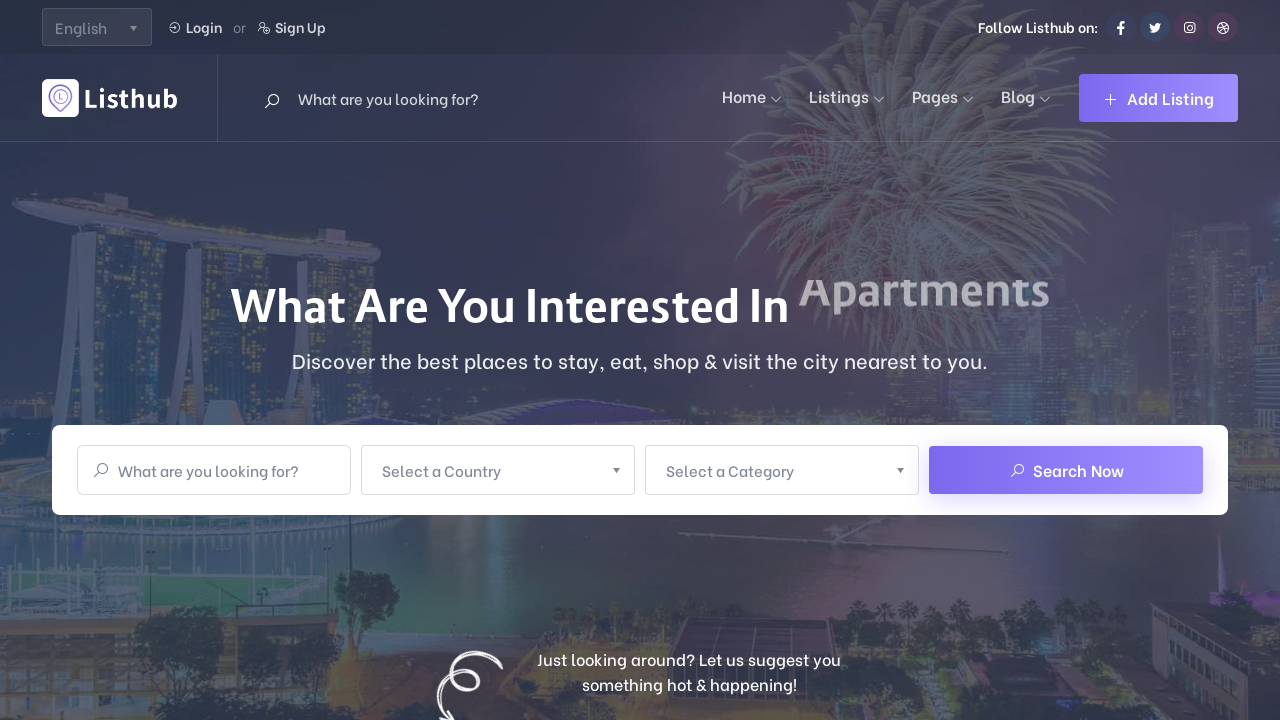

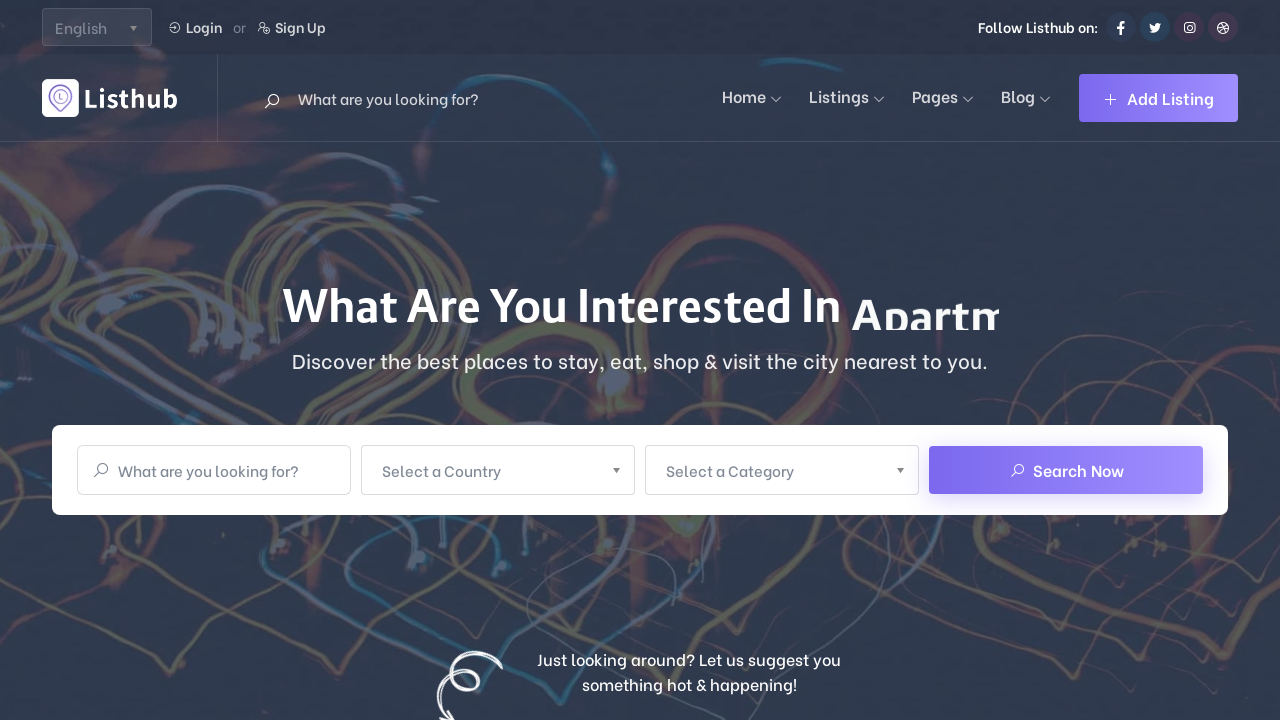